Navigates to an automation practice page and extracts text from a button using XPath sibling selectors

Starting URL: https://rahulshettyacademy.com/AutomationPractice/

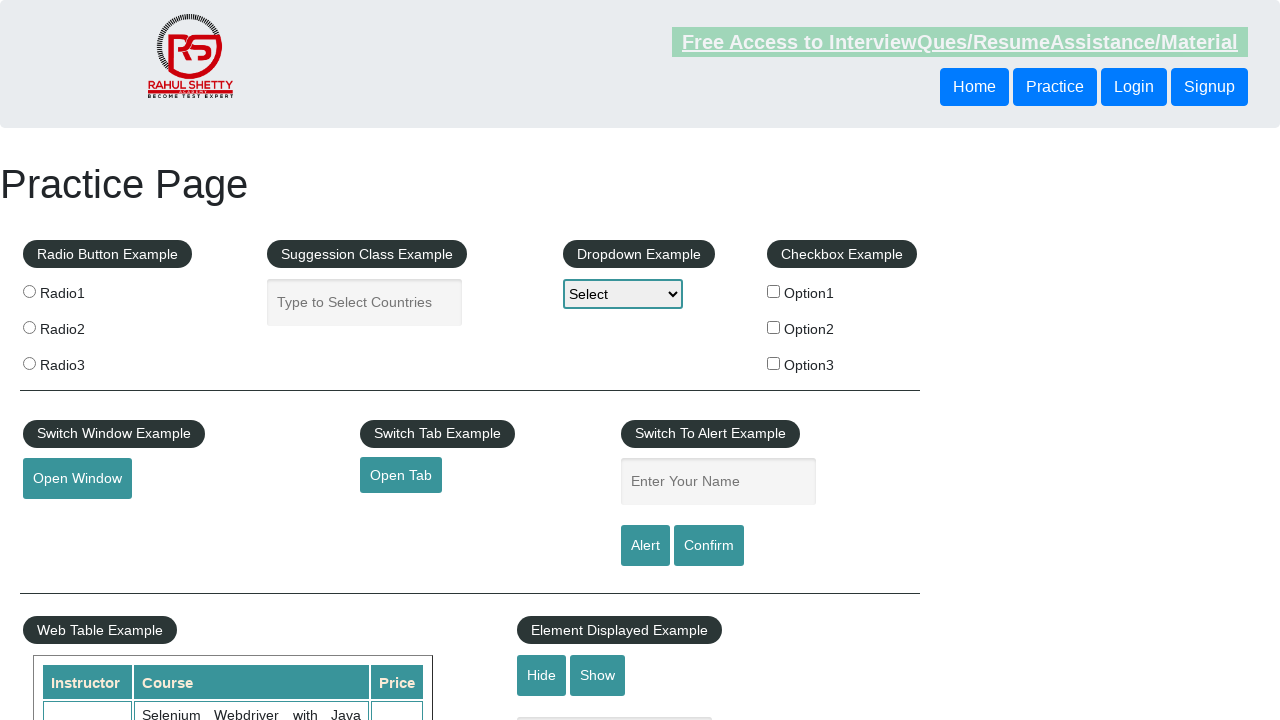

Navigated to automation practice page
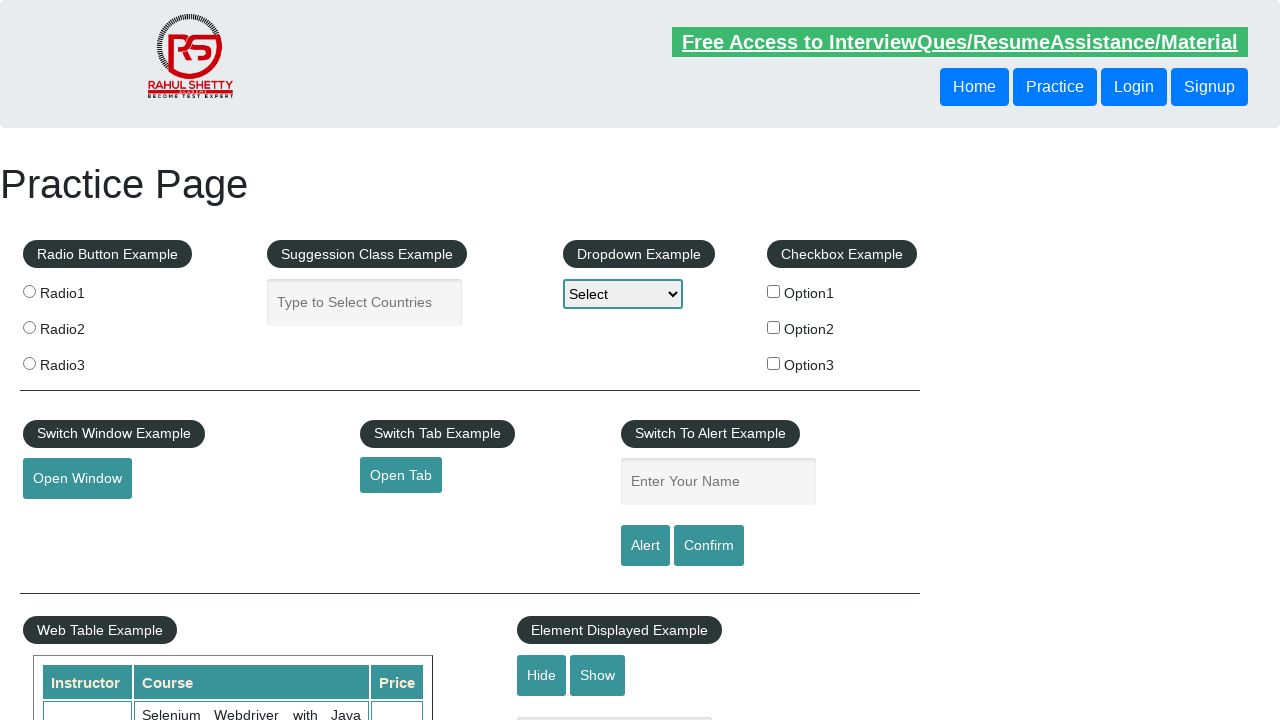

Extracted text from button using XPath sibling selector
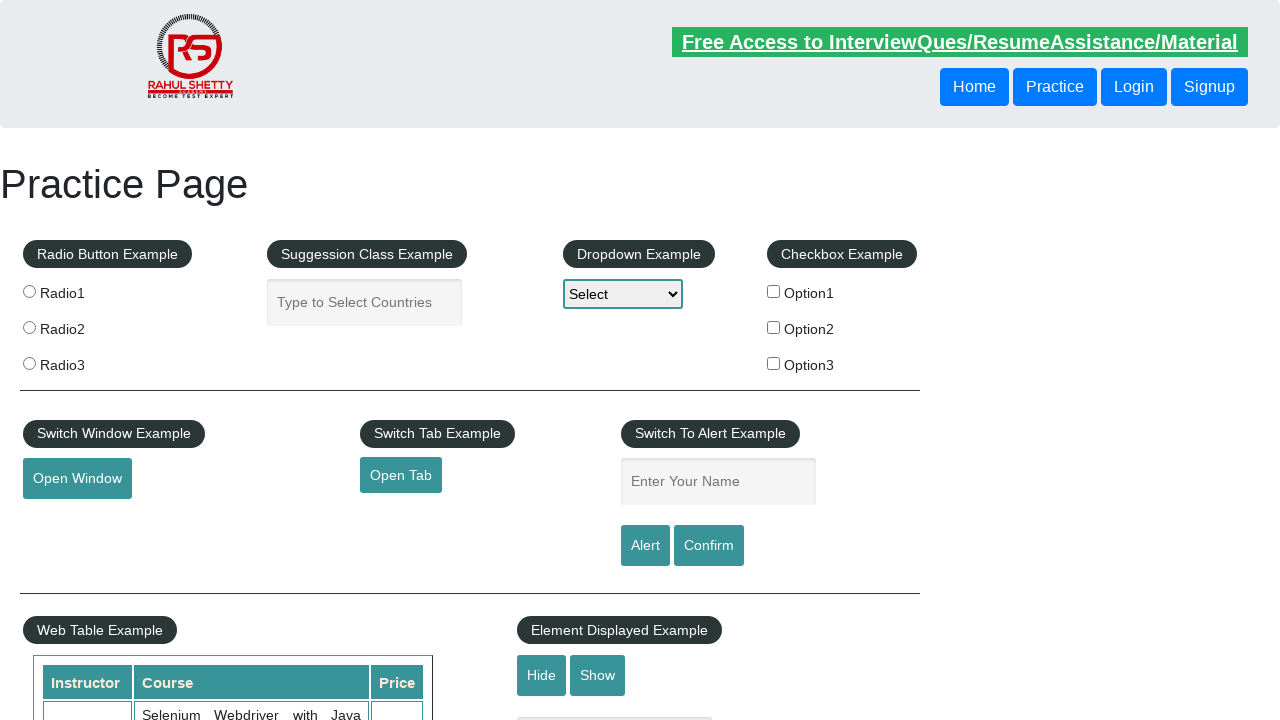

Printed button text: Login
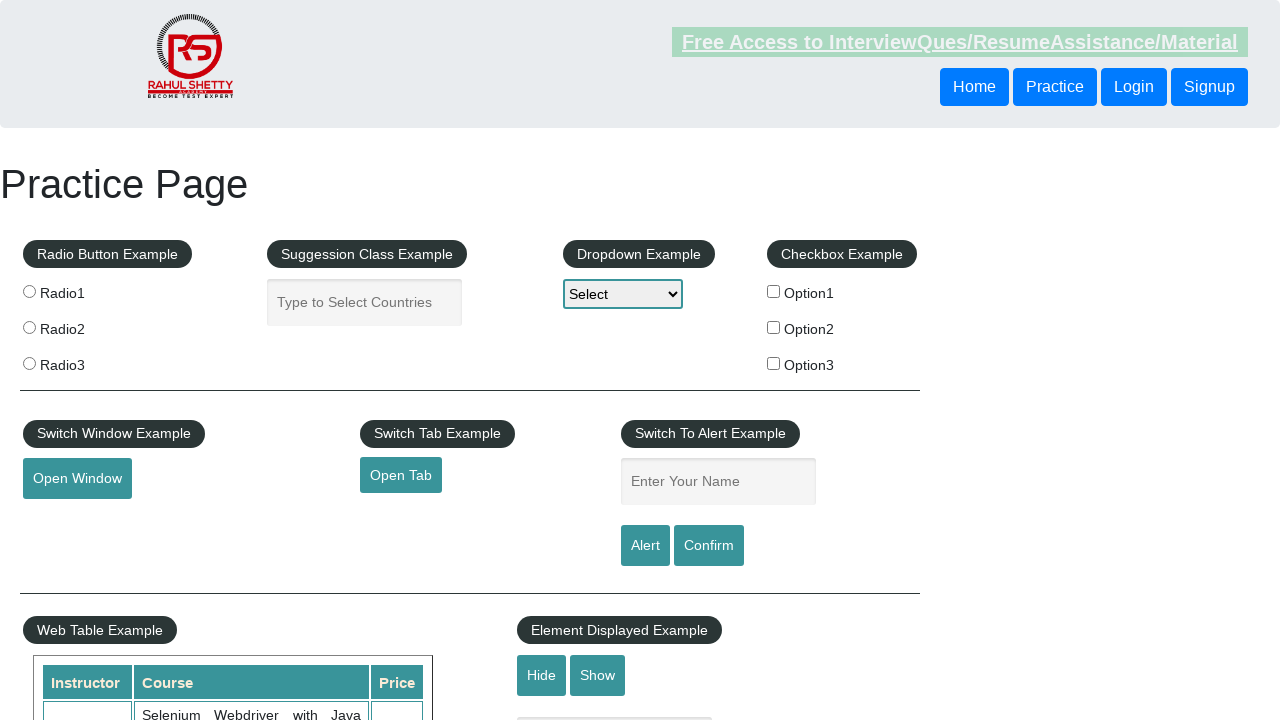

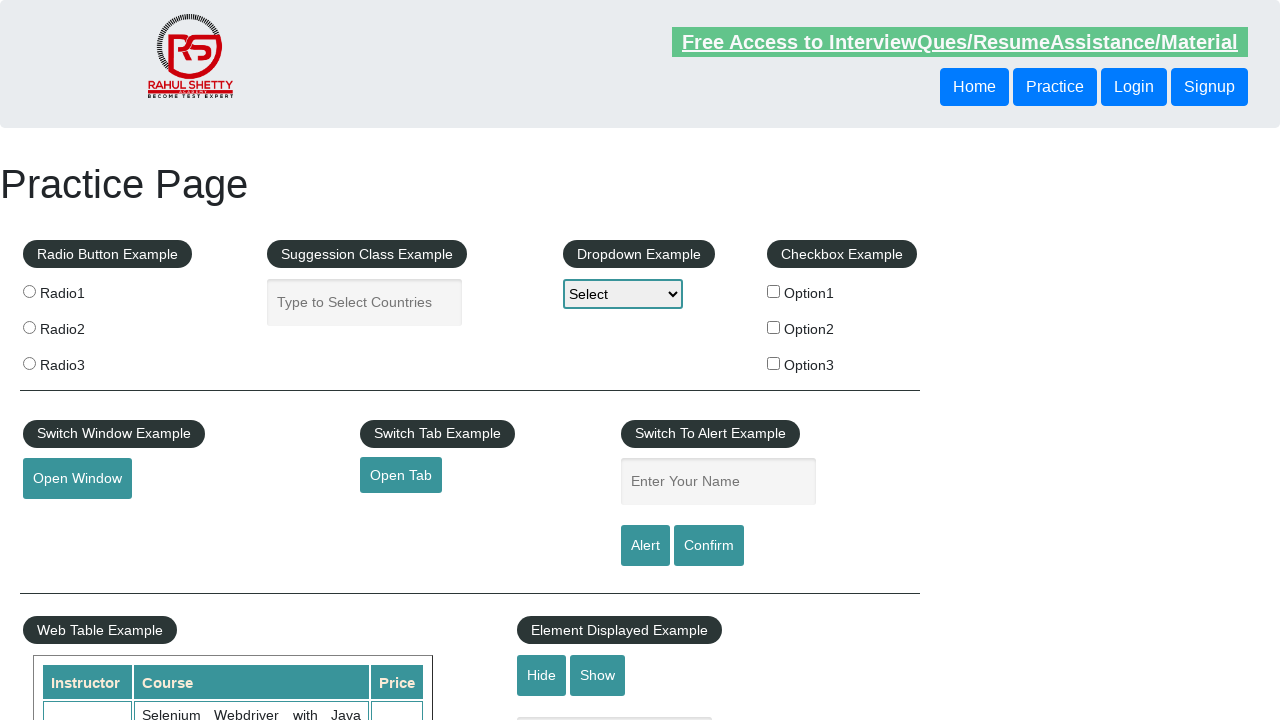